Tests radio button functionality by checking display, enabled, and selected states, then clicking the female radio button if it's enabled

Starting URL: http://syntaxprojects.com/basic-radiobutton-demo.php

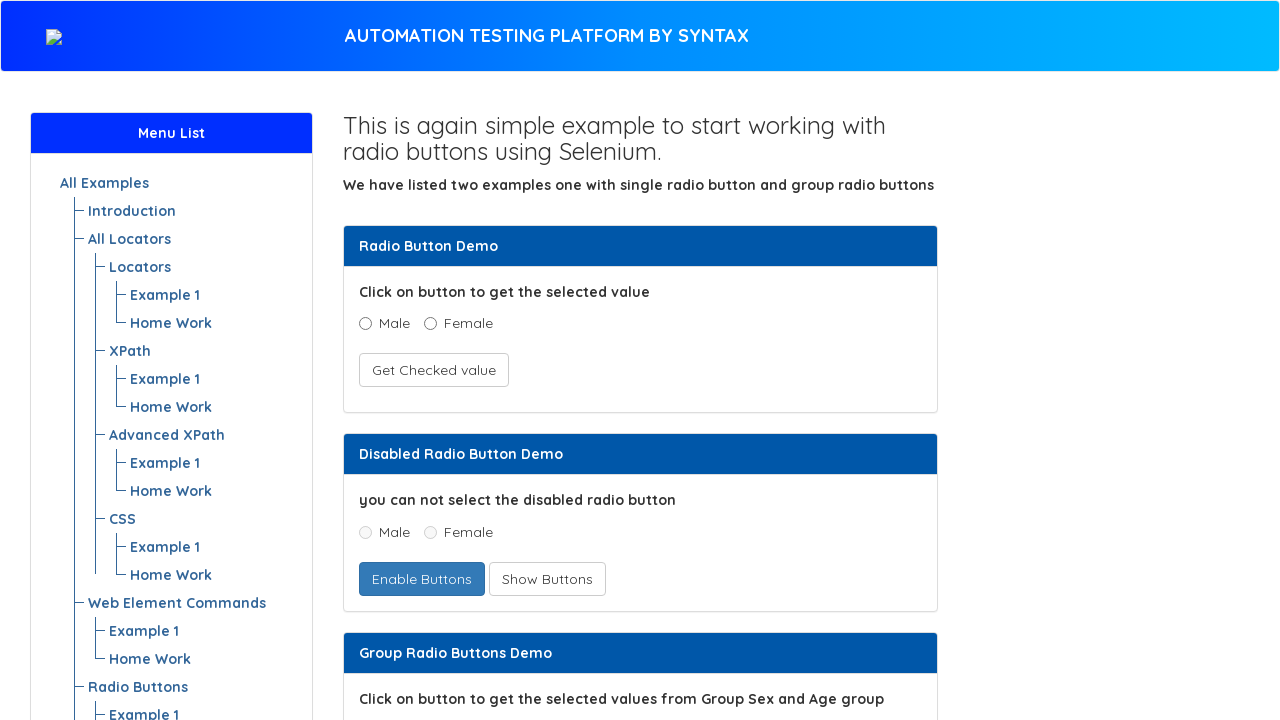

Located the female radio button element
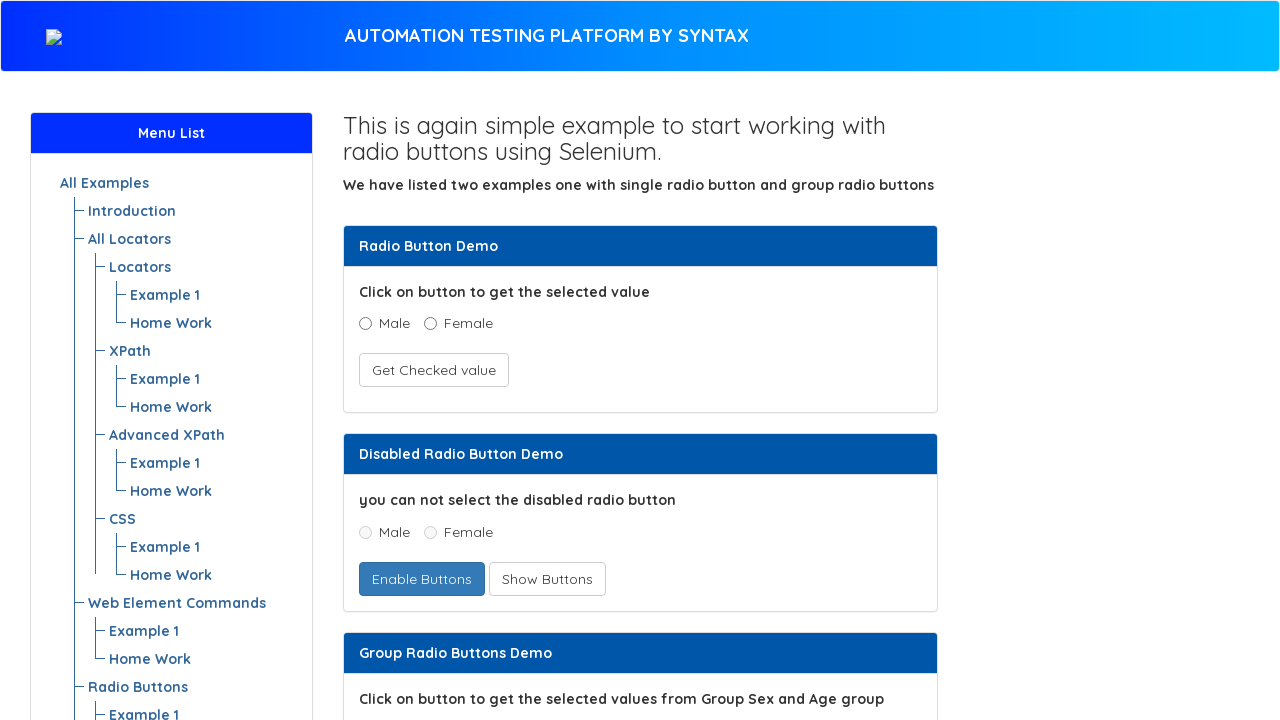

Checked if female radio button is visible: True
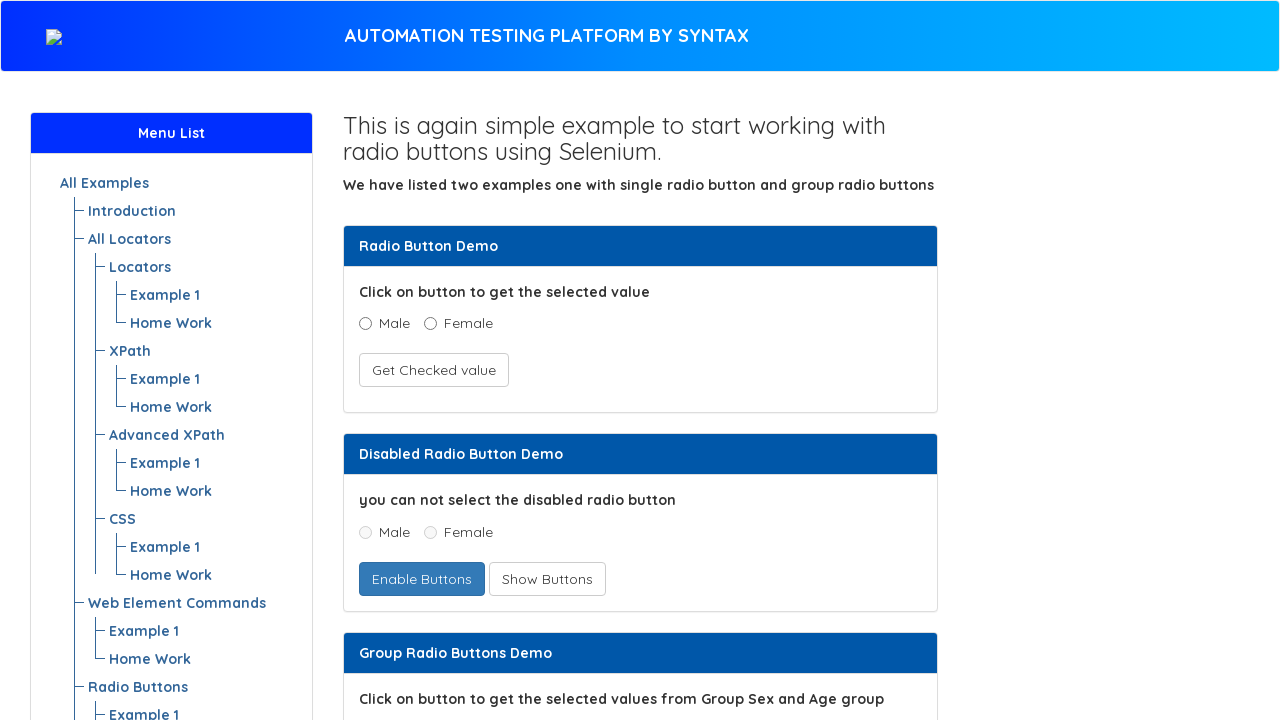

Checked if female radio button is enabled: True
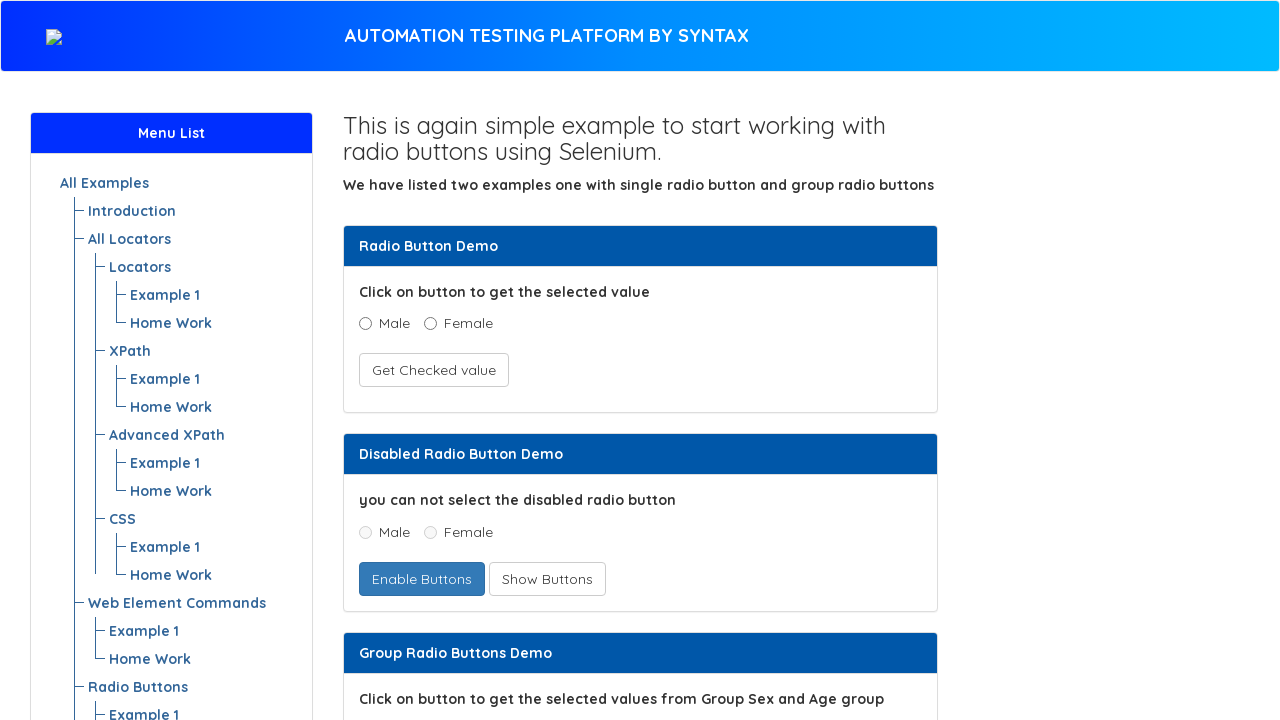

Checked if female radio button is selected: False
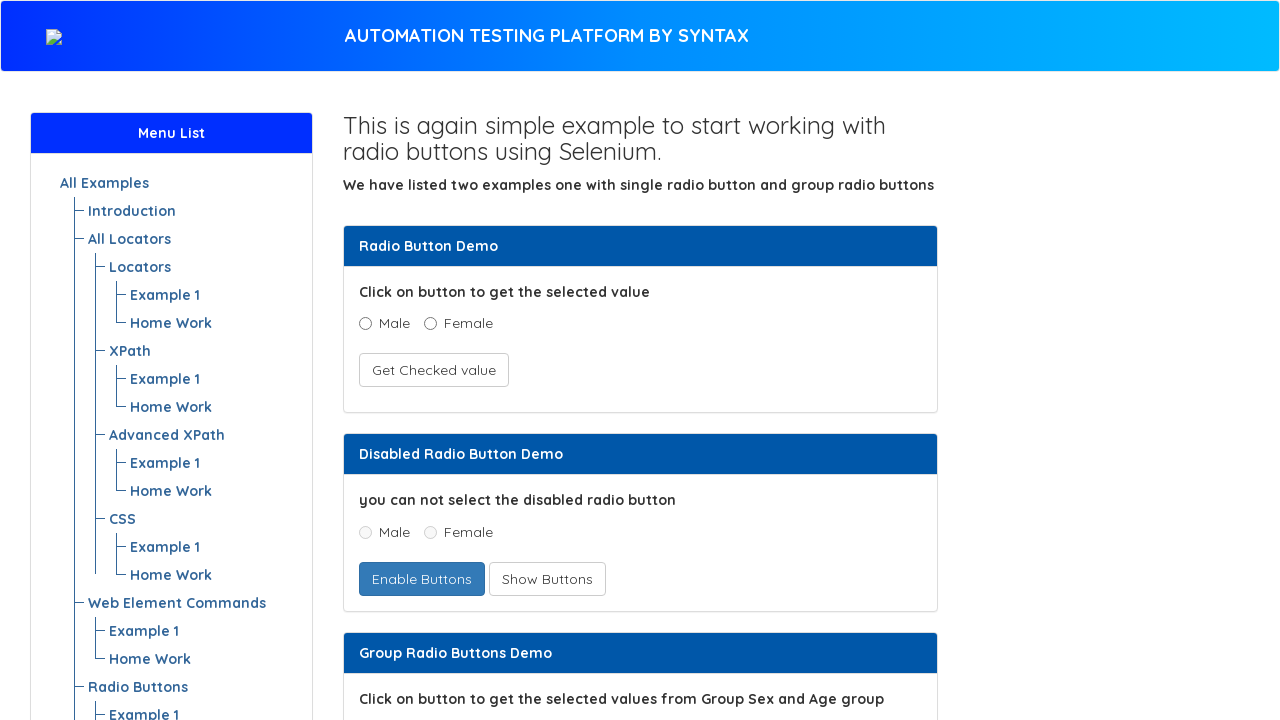

Clicked the female radio button at (430, 324) on xpath=//input[@value='Female'][@name='optradio']
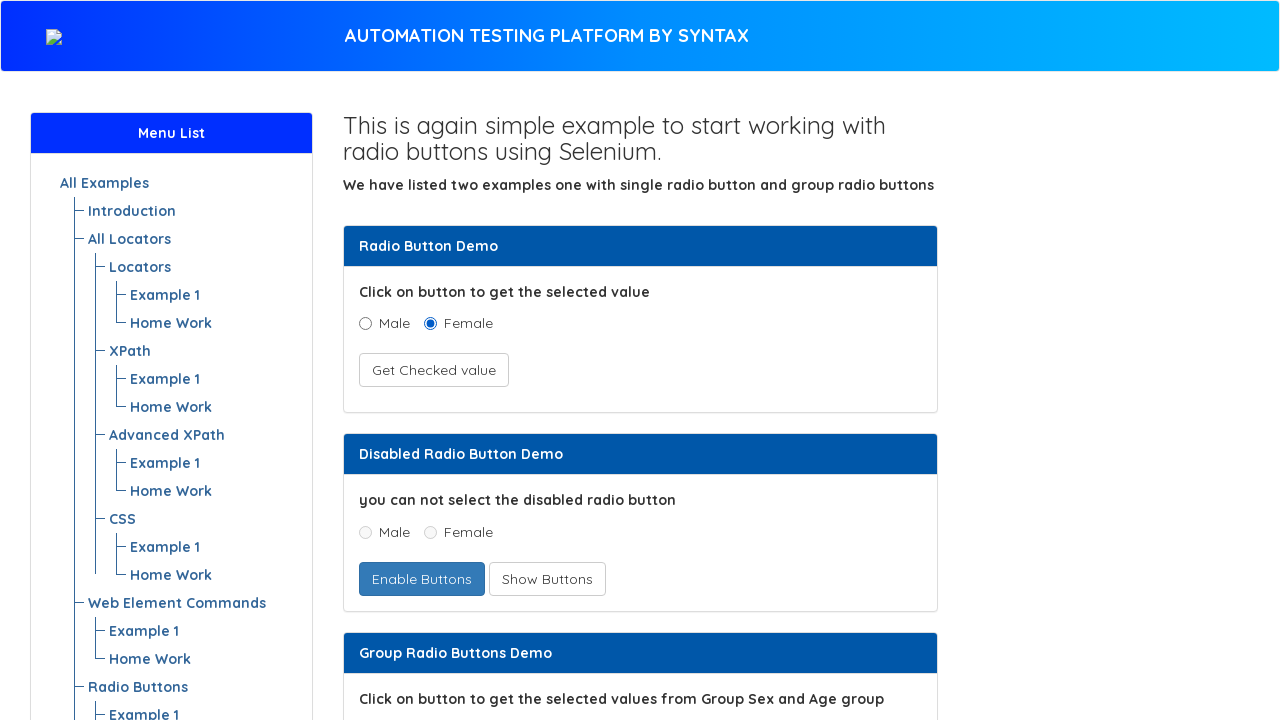

Verified female radio button is selected after clicking: True
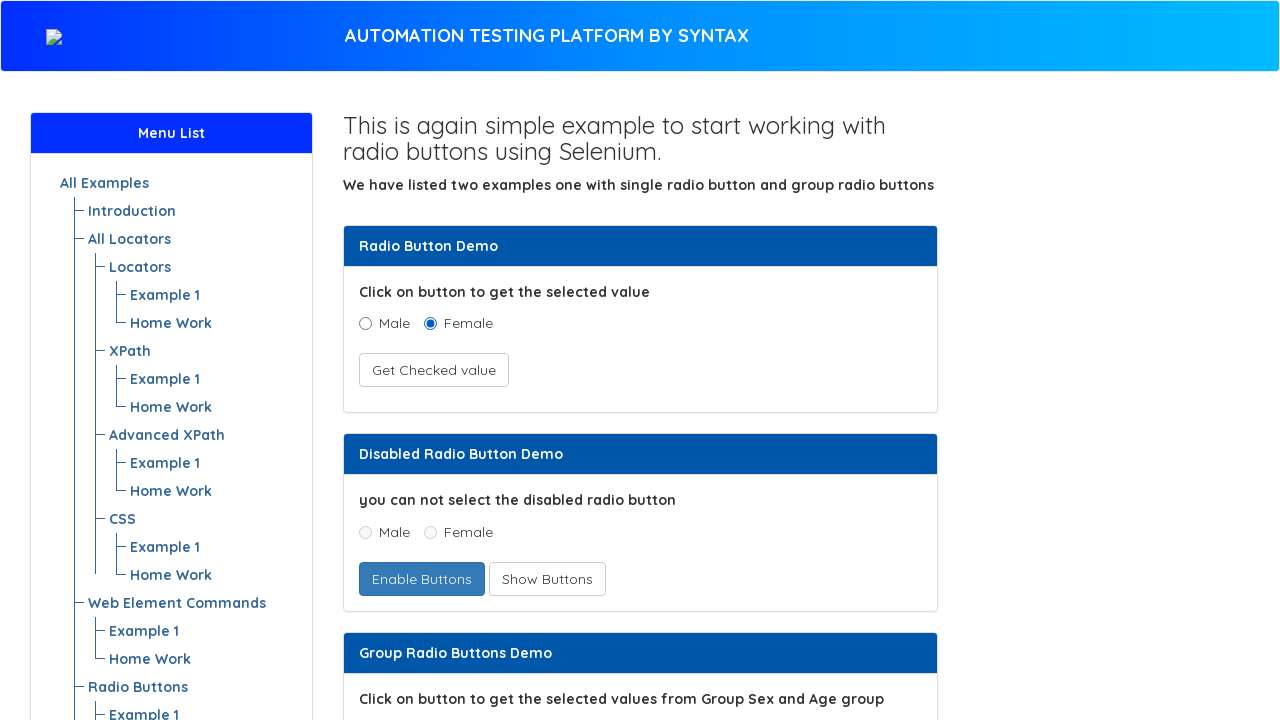

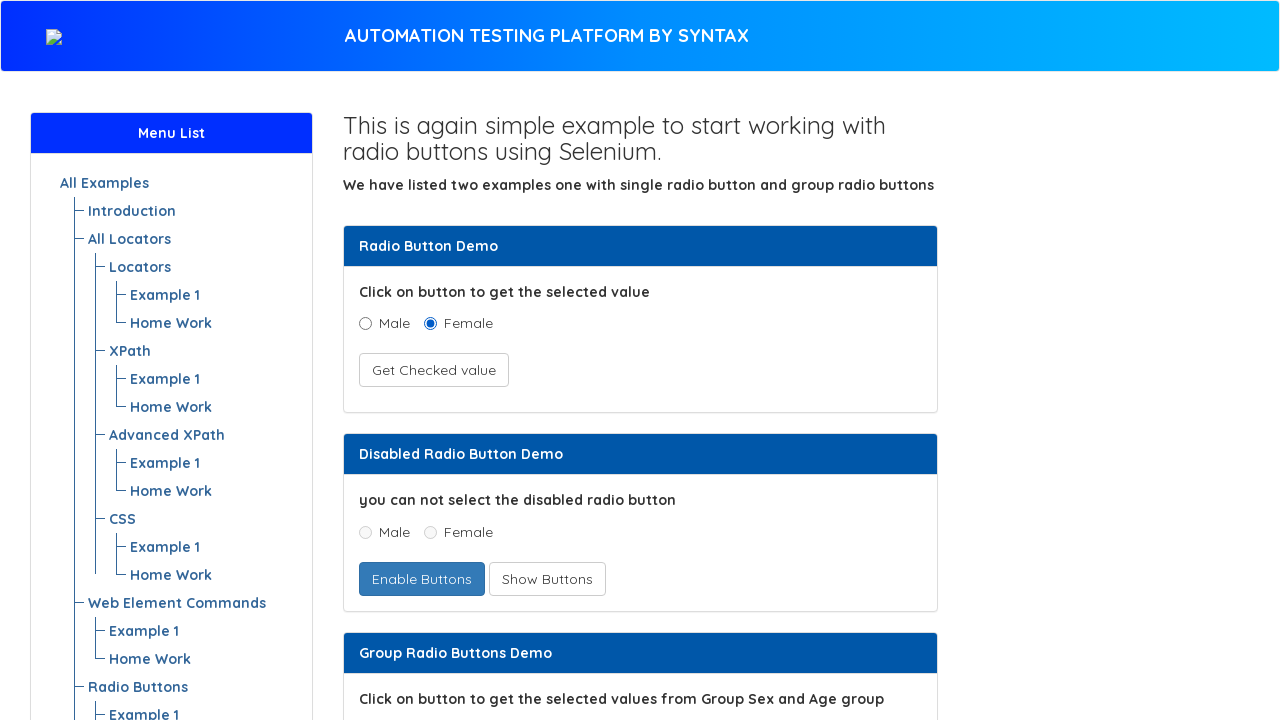